Tests dynamic loading by clicking a start button and verifying that "Hello World!" text appears after a brief wait

Starting URL: https://automationfc.github.io/dynamic-loading/

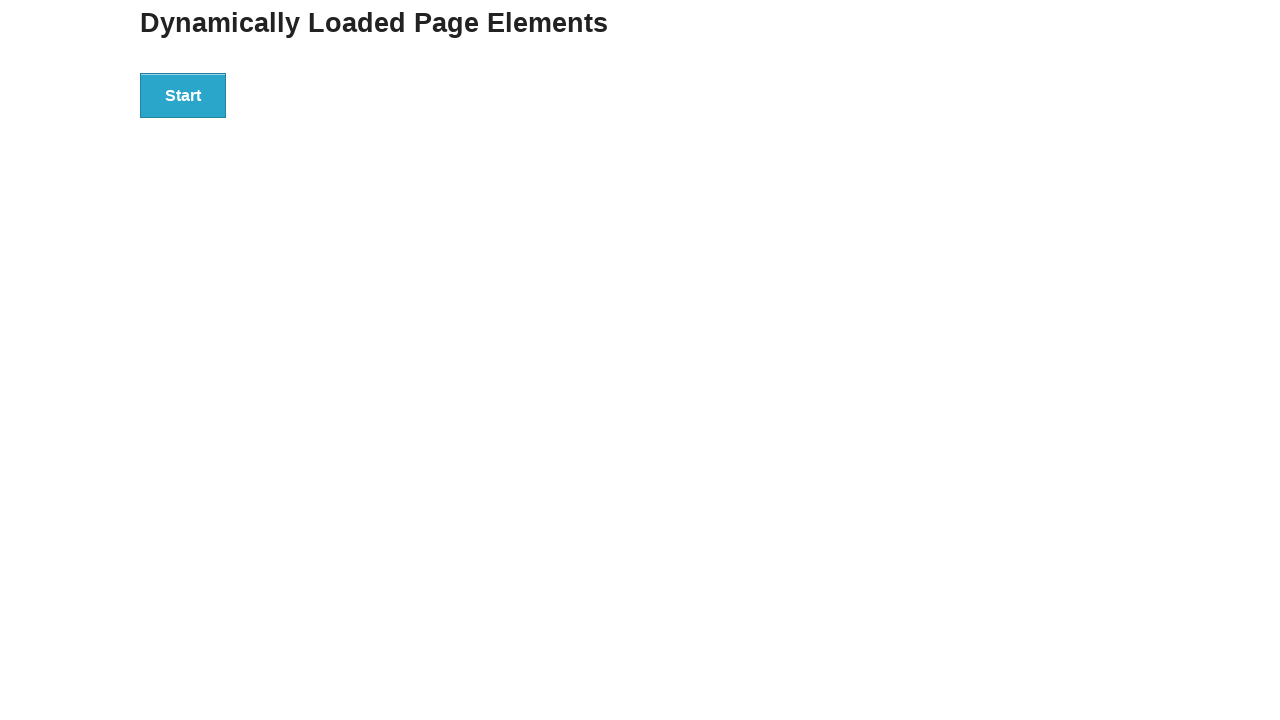

Clicked start button to trigger dynamic loading at (183, 95) on div#start > button
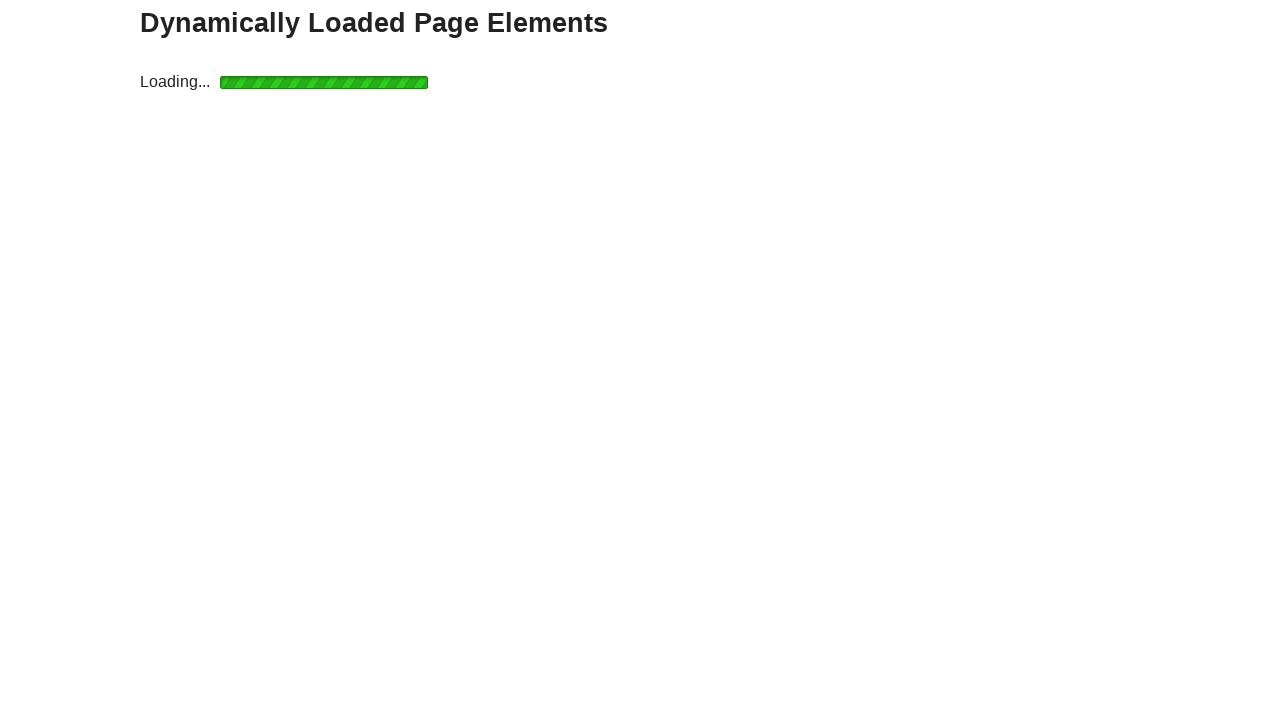

Waited for finish element with h4 to appear
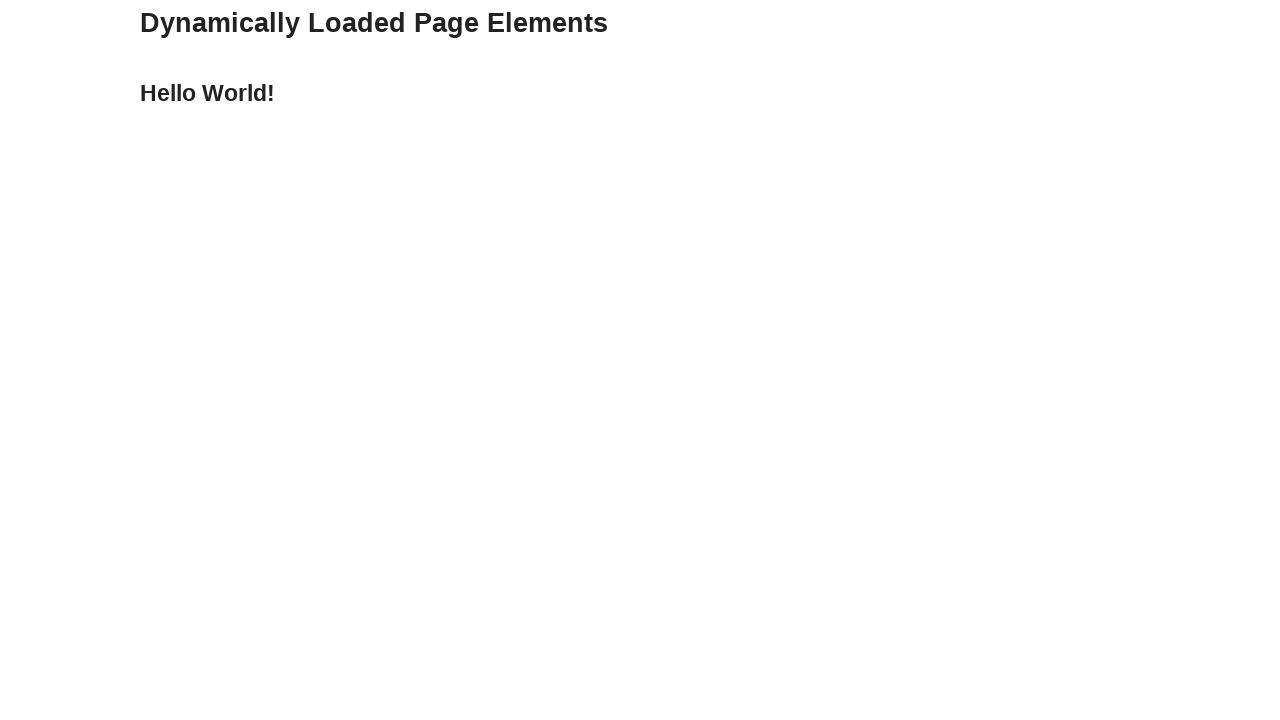

Verified 'Hello World!' text appeared after dynamic loading
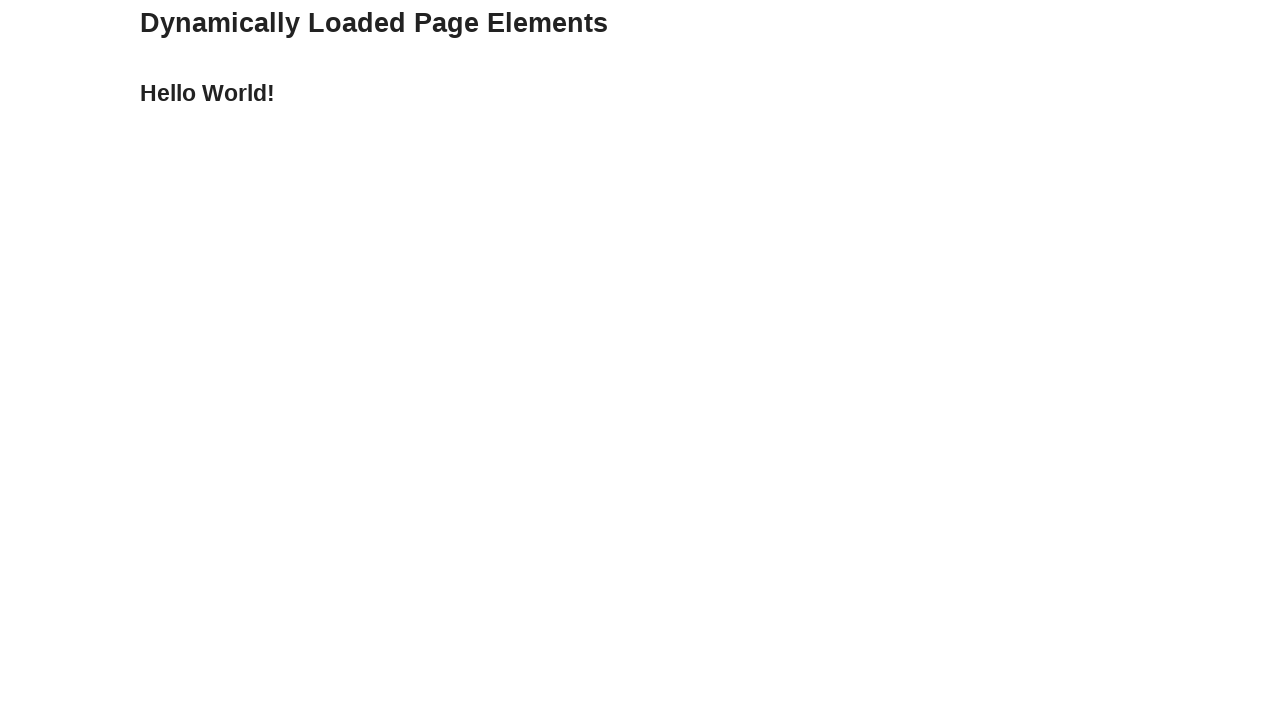

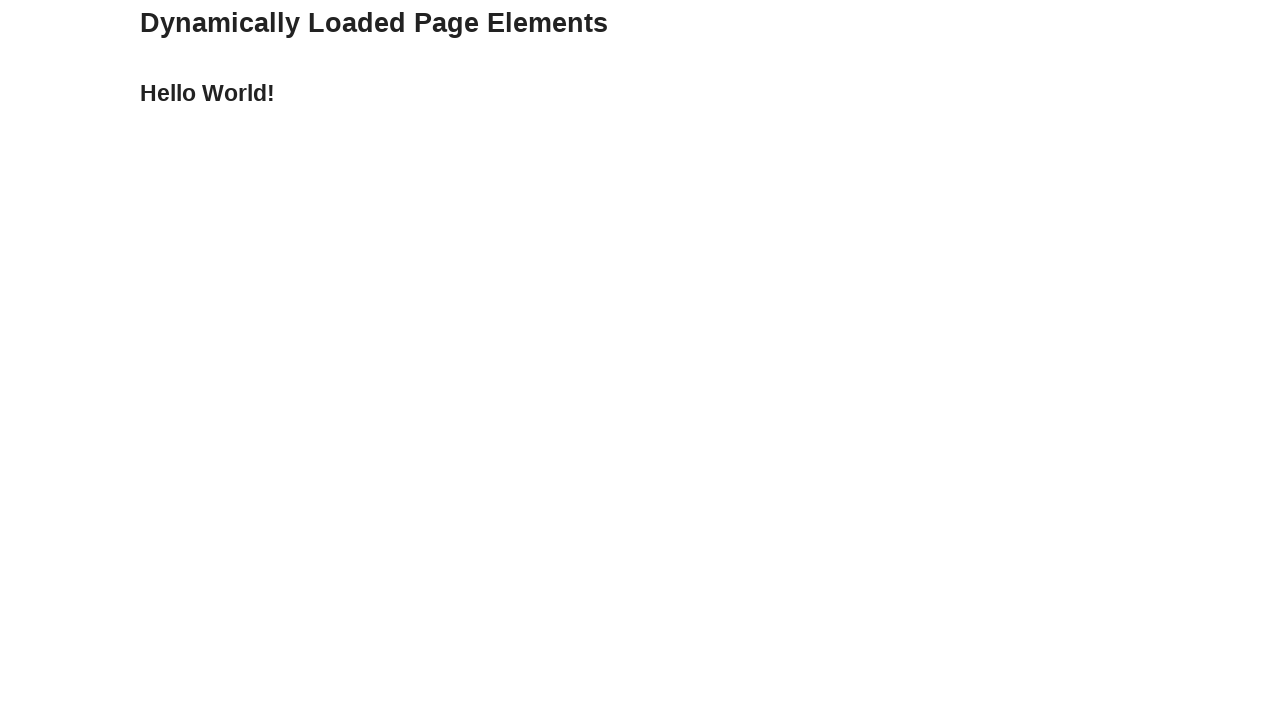